Tests alert handling functionality by clicking a button to trigger an alert and accepting it

Starting URL: https://demoqa.com/alerts

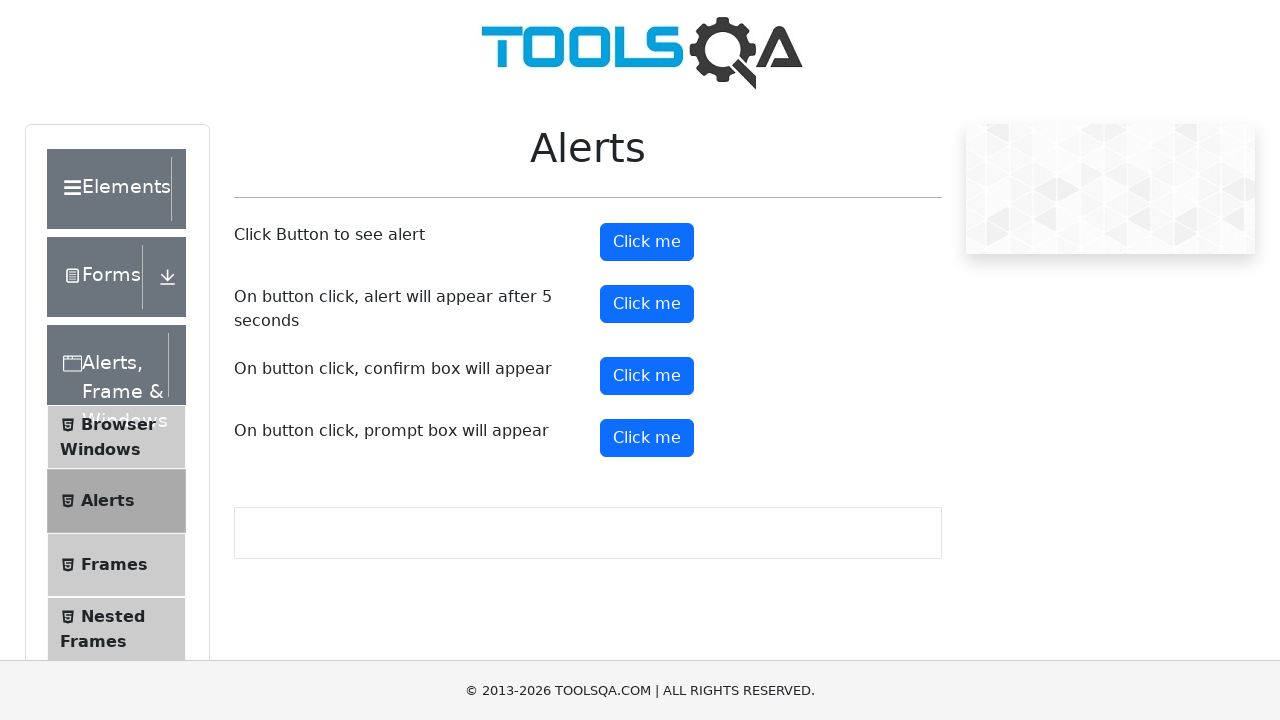

Clicked alert button to trigger alert dialog at (647, 242) on button#alertButton
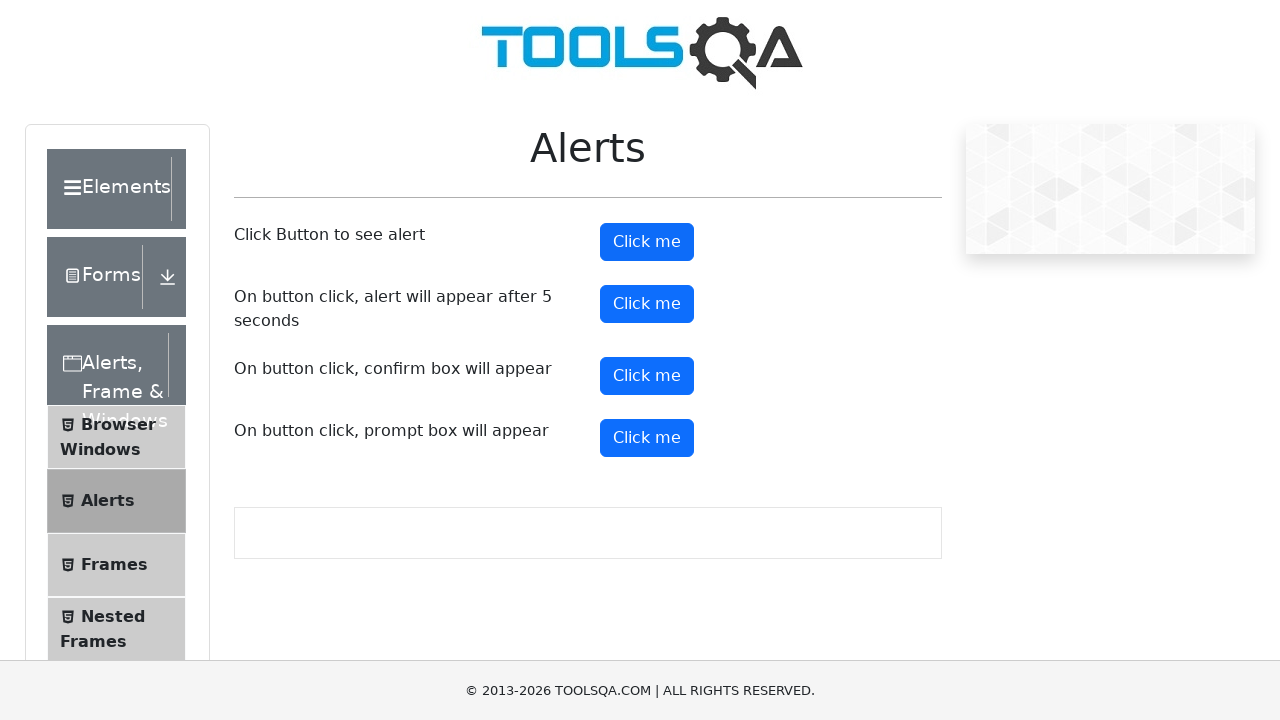

Set up dialog handler to accept alert
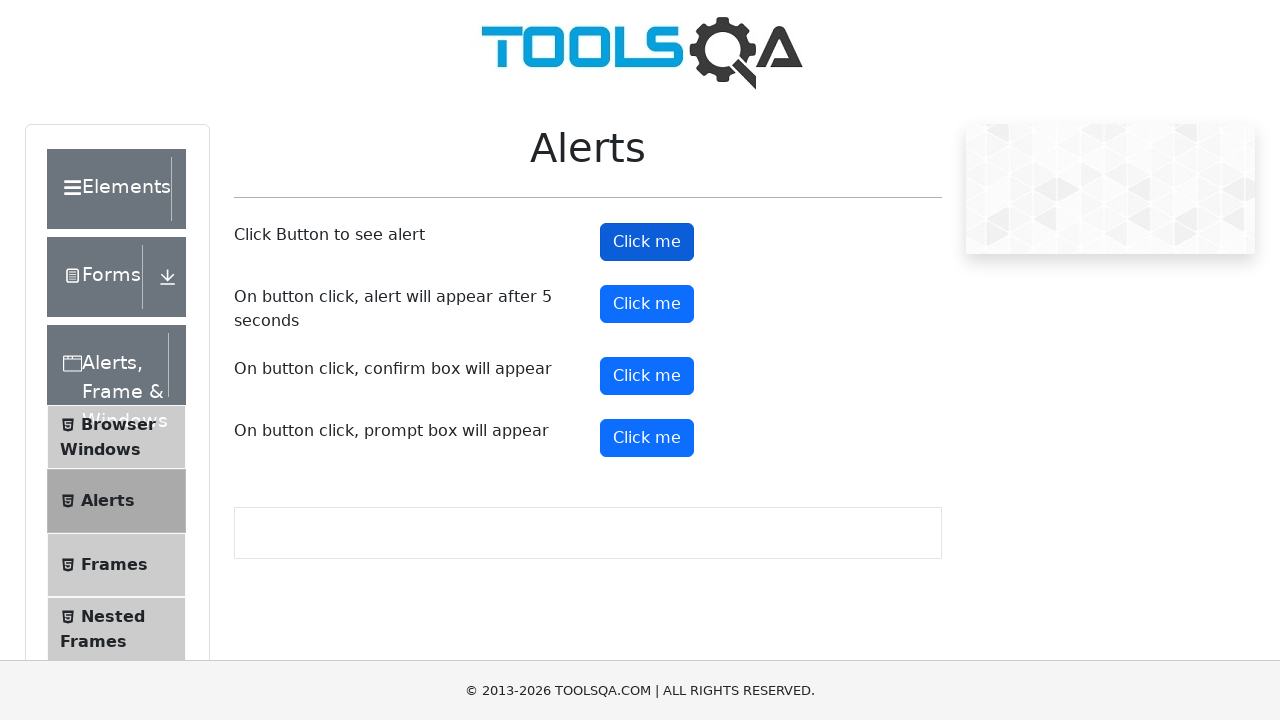

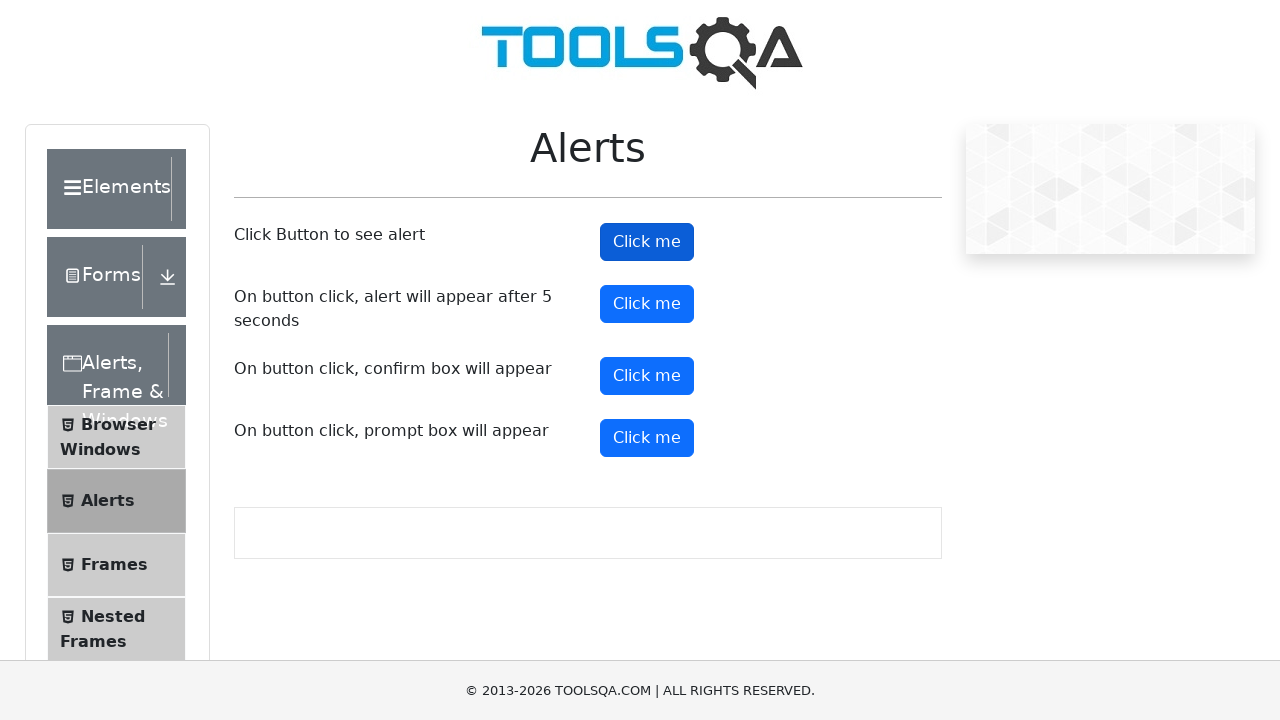